Tests page refresh functionality by loading a page that displays a timestamp, refreshing it, and verifying the timestamp has changed

Starting URL: https://testpages.herokuapp.com/refresh.php

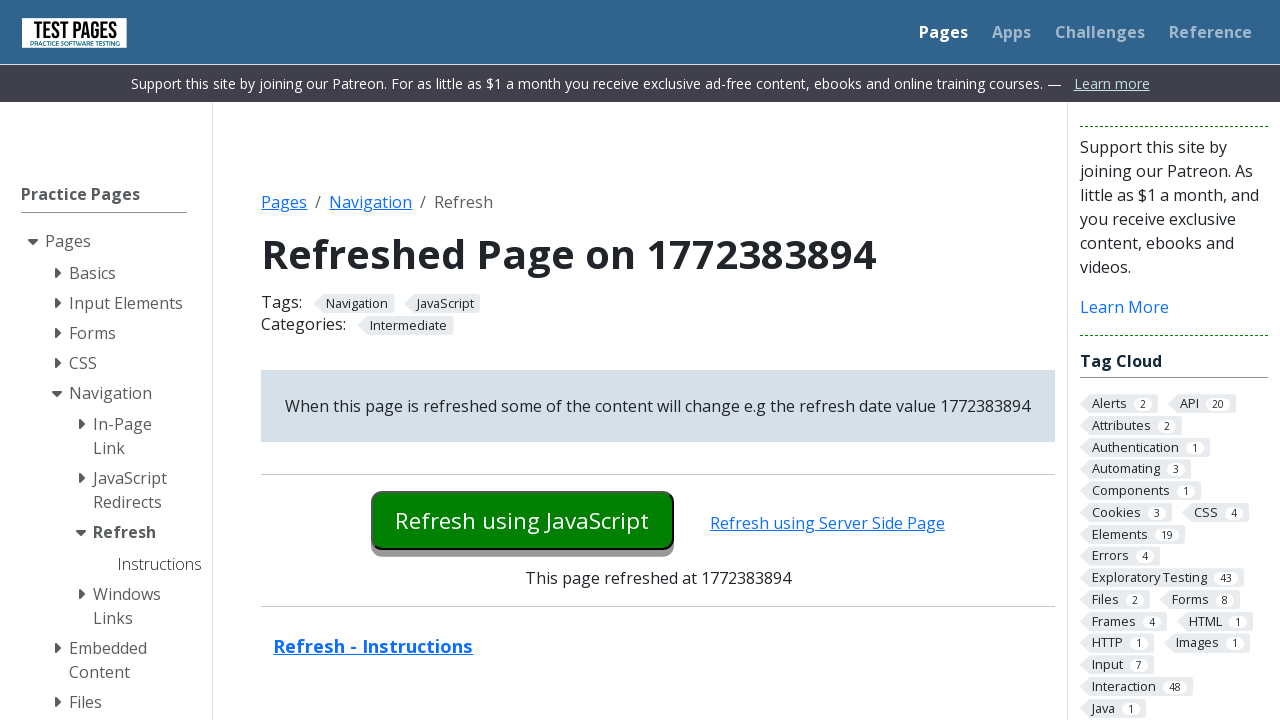

Waited for page to load (domcontentloaded)
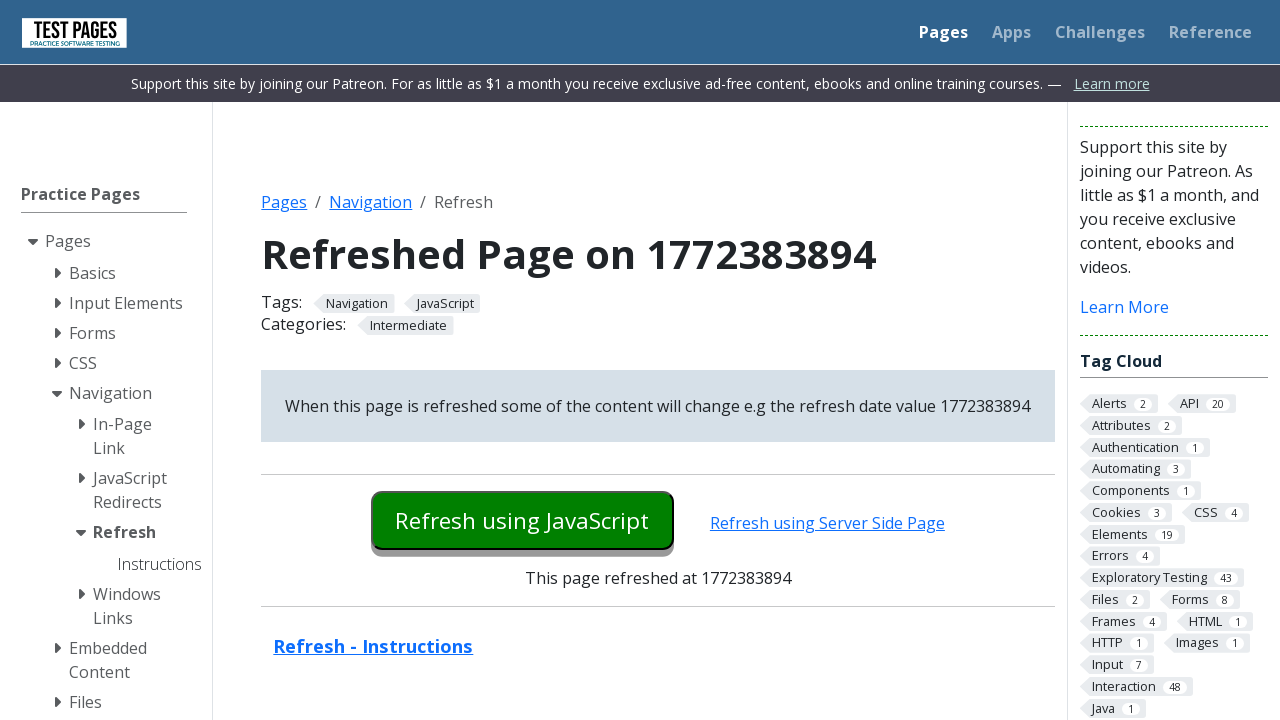

Retrieved initial page title: 'Refreshed Page on 1772383894'
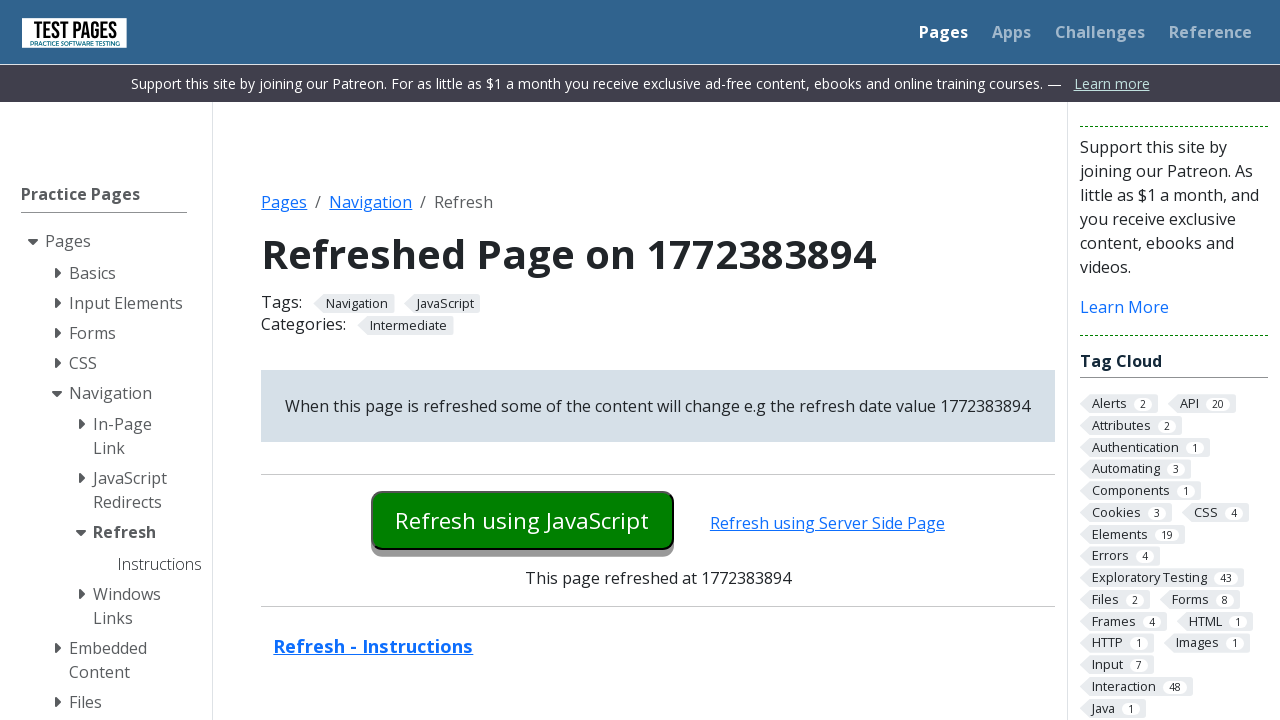

Verified initial title format is correct
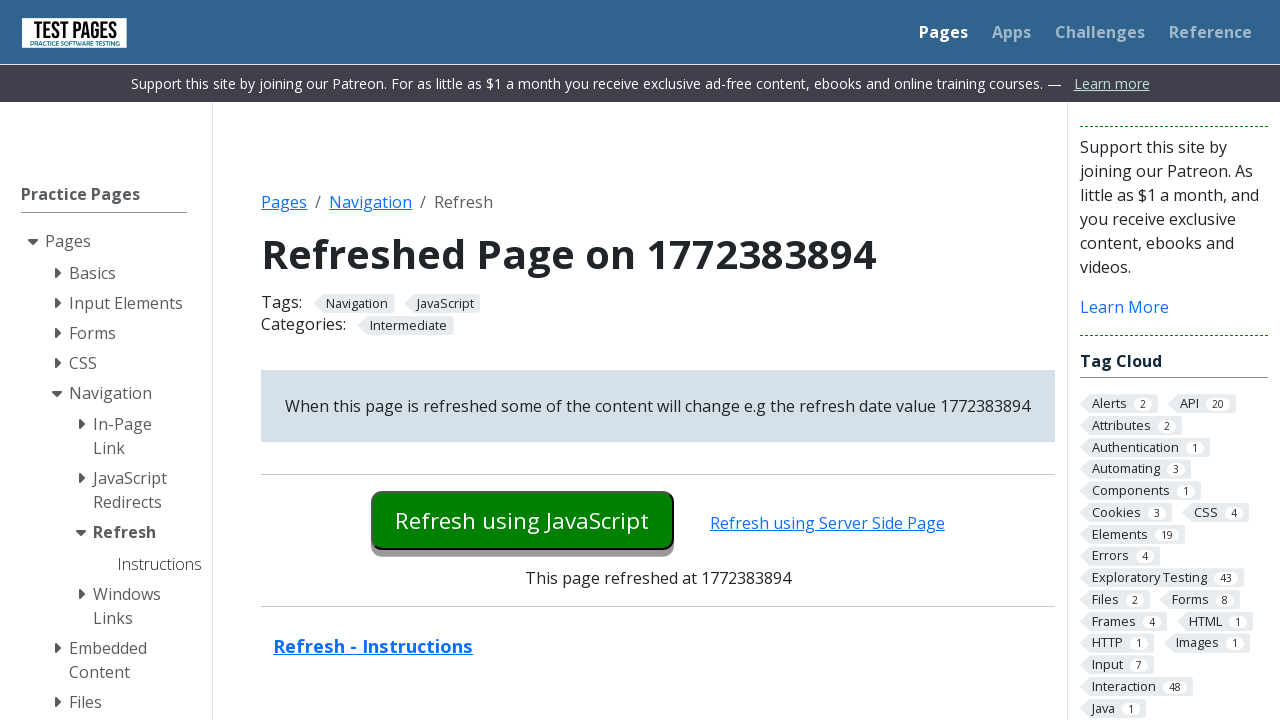

Extracted initial timestamp: 1772383894
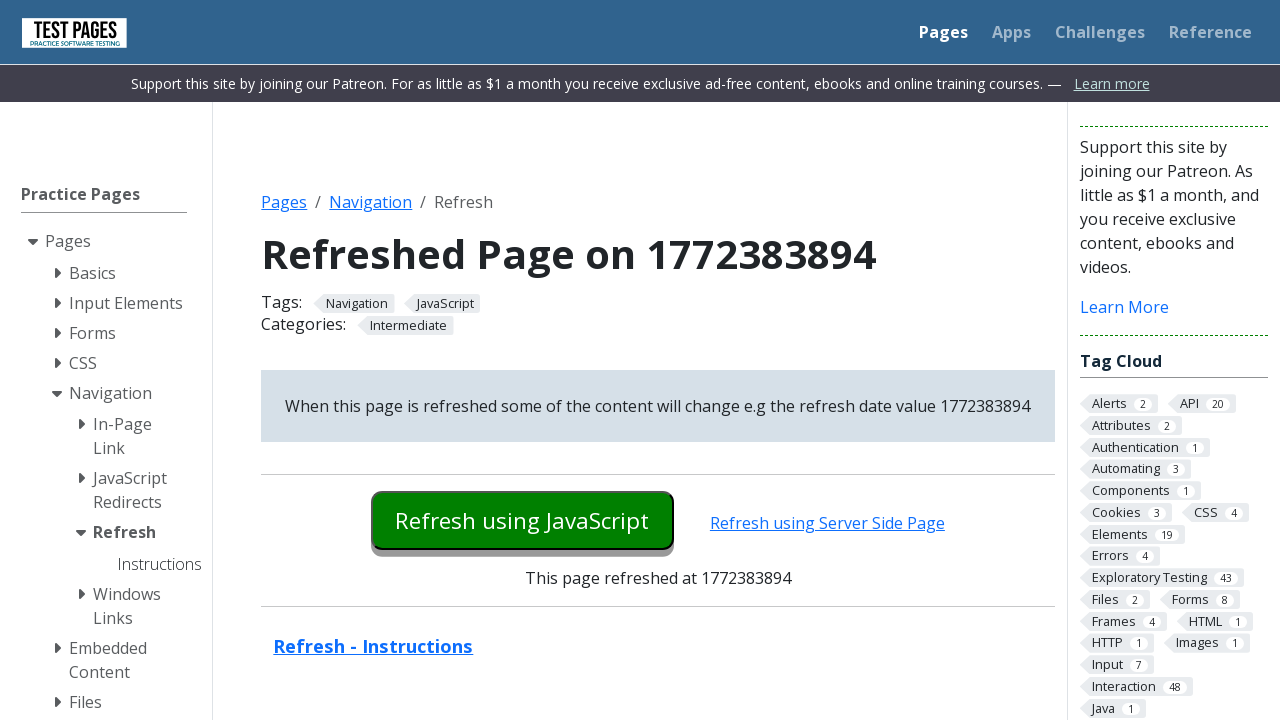

Waited 2 seconds to ensure time passes before refresh
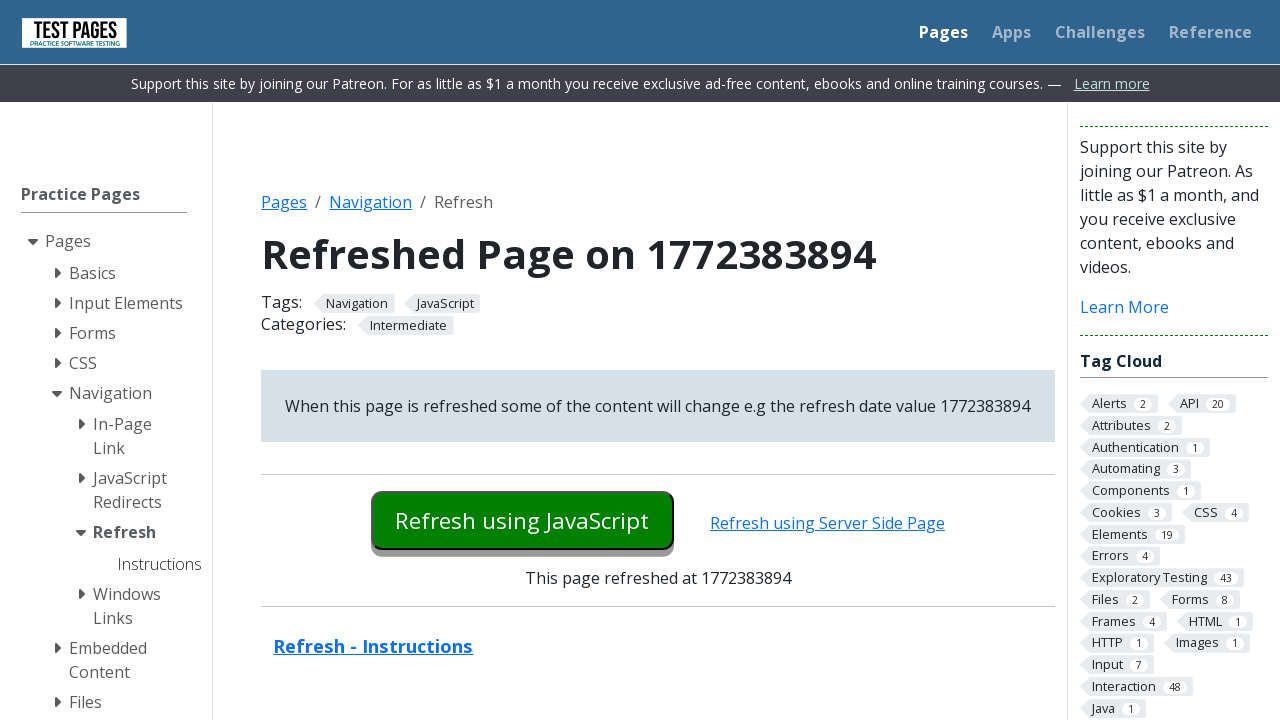

Reloaded the page
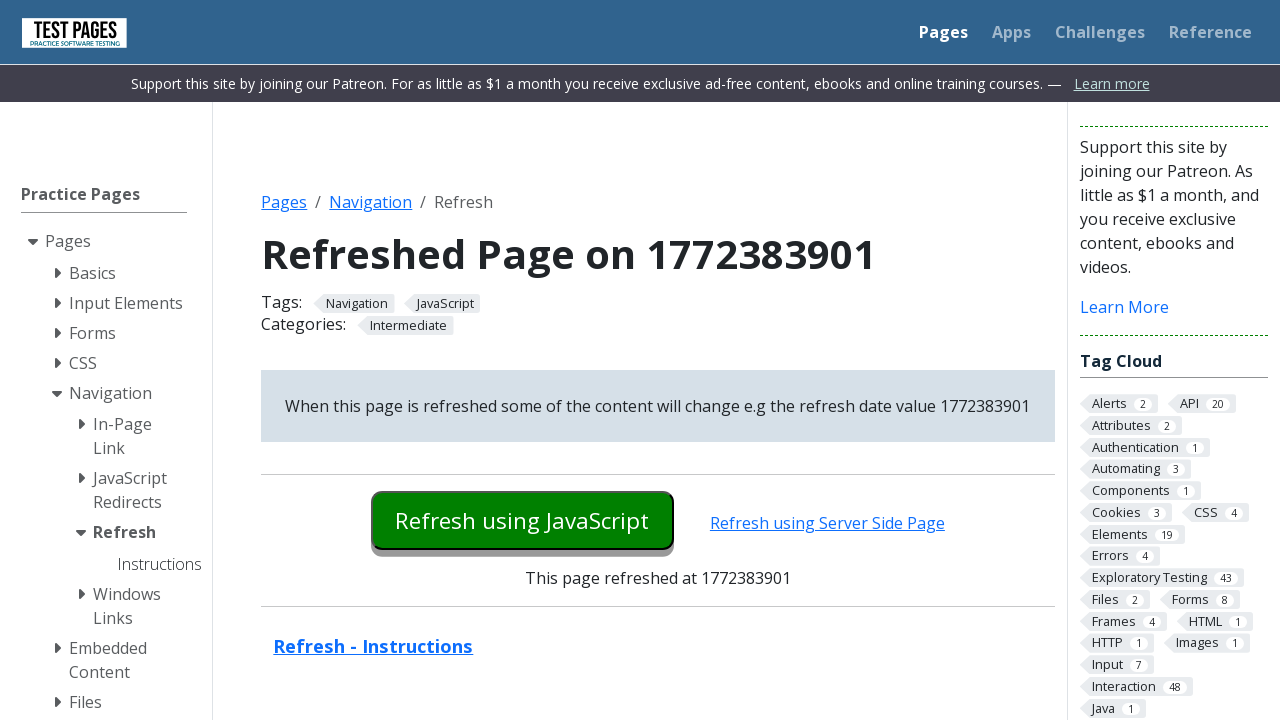

Waited for page to load after refresh (domcontentloaded)
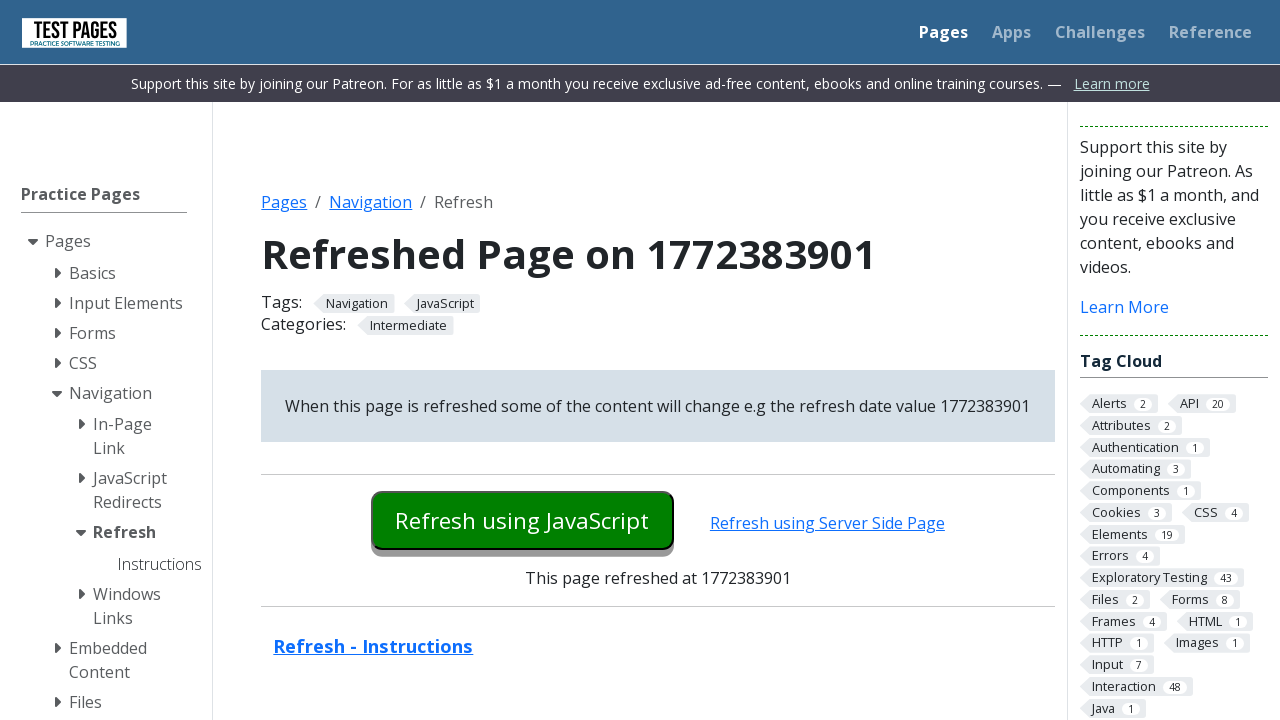

Verified page title has changed after refresh
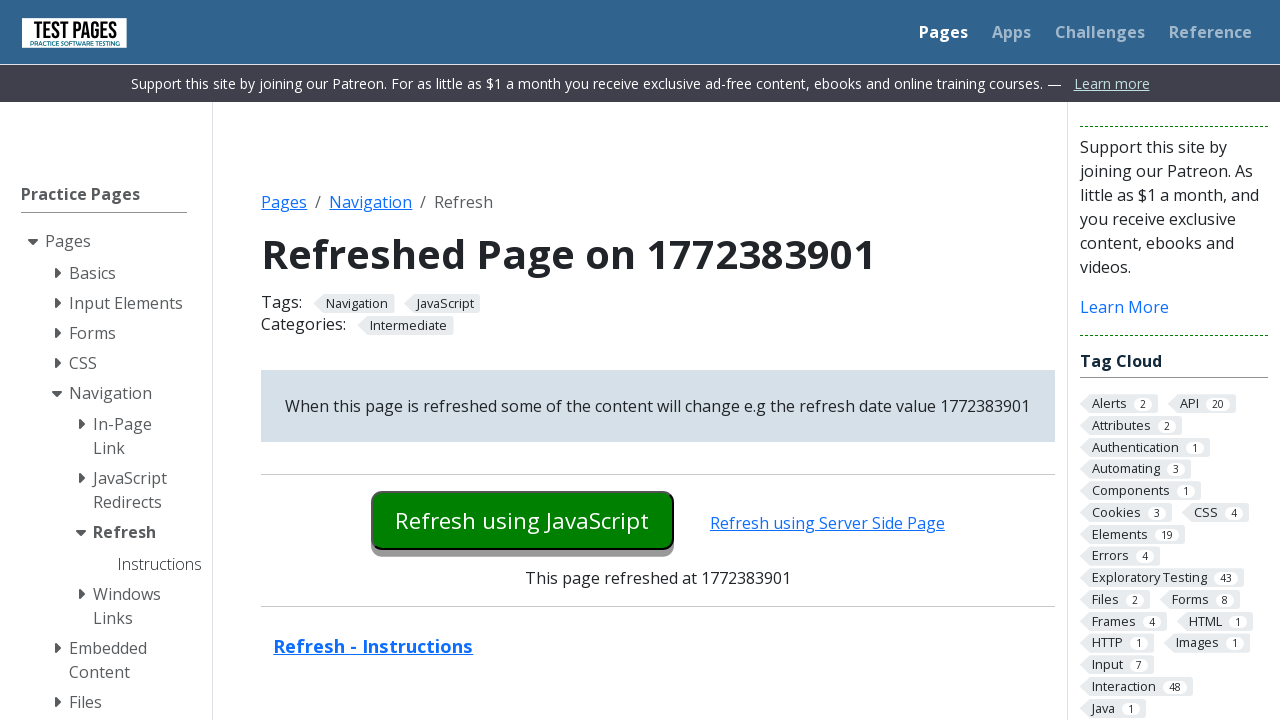

Retrieved new page title after refresh: 'Refreshed Page on 1772383901'
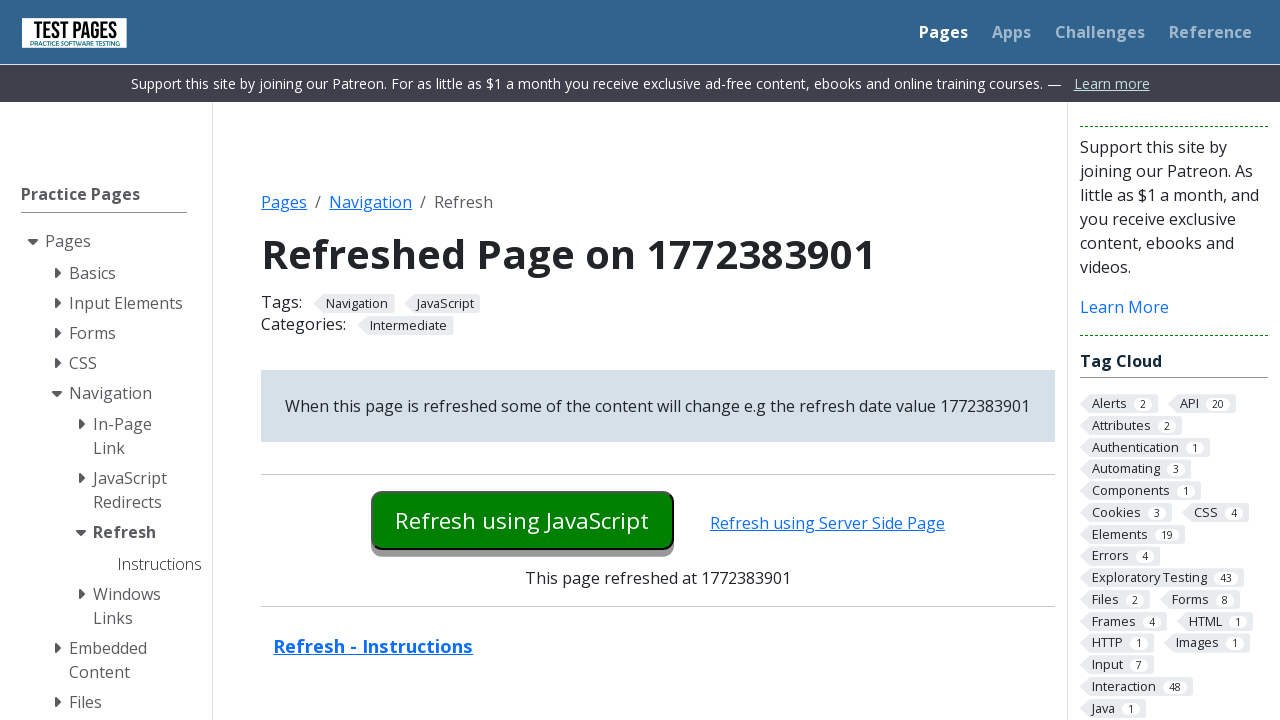

Extracted new timestamp: 1772383901
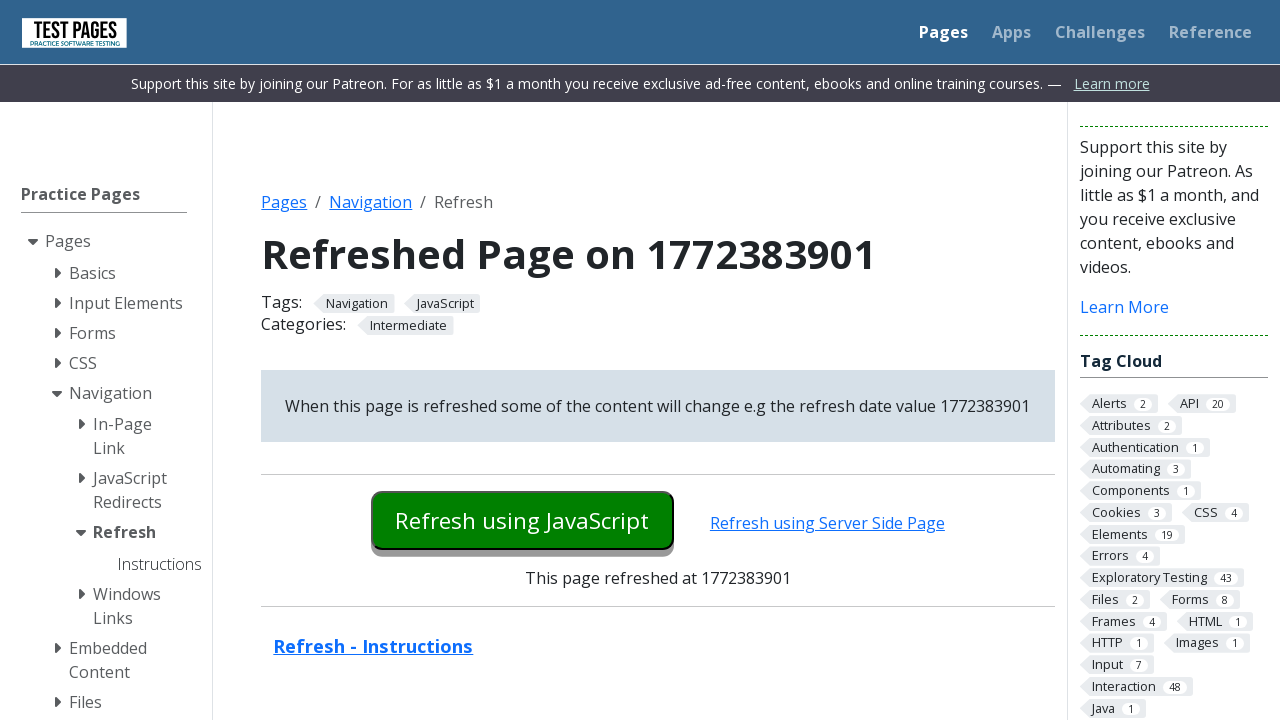

Verified timestamp increased from 1772383894 to 1772383901
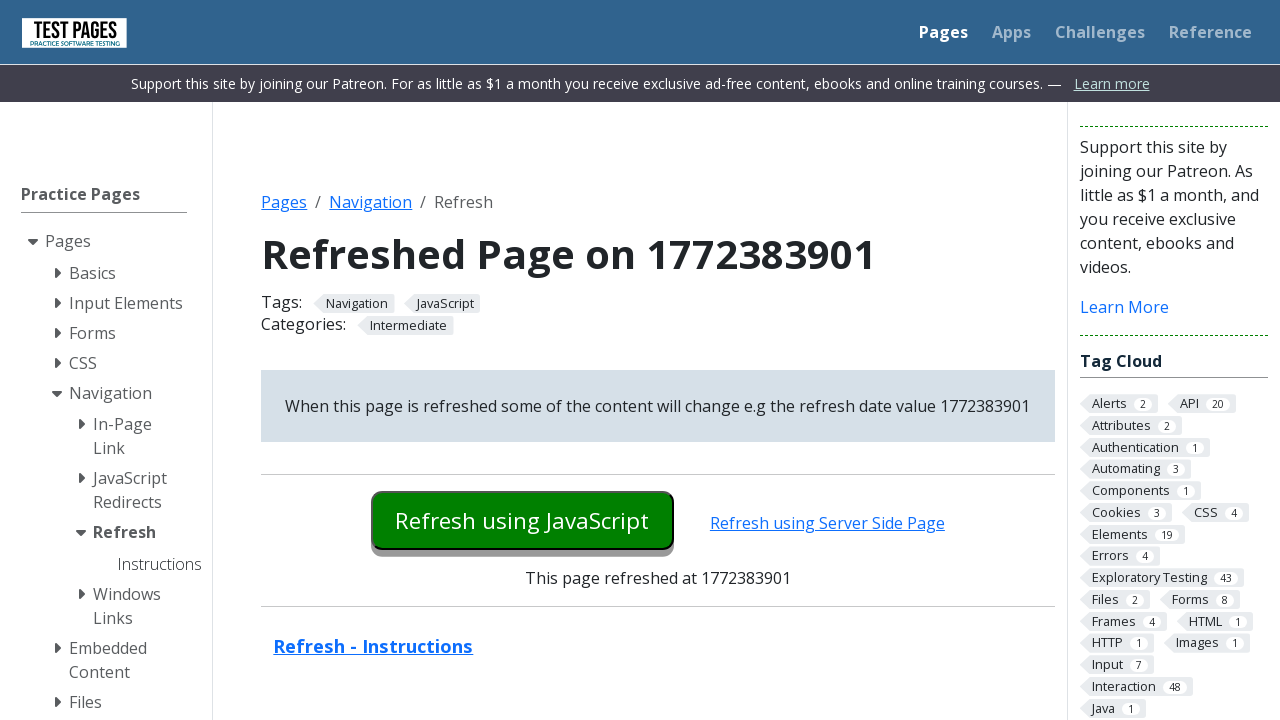

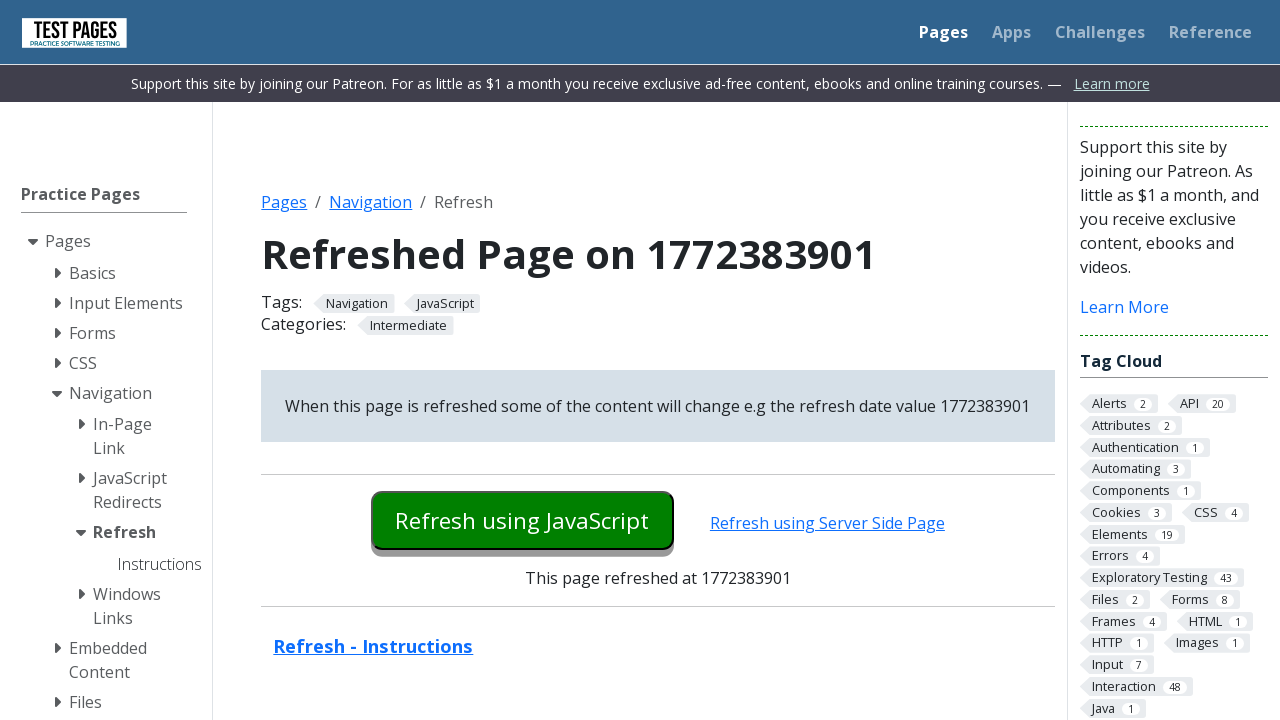